Tests JavaScript alert handling by clicking a button that triggers an alert and accepting it

Starting URL: https://the-internet.herokuapp.com/javascript_alerts

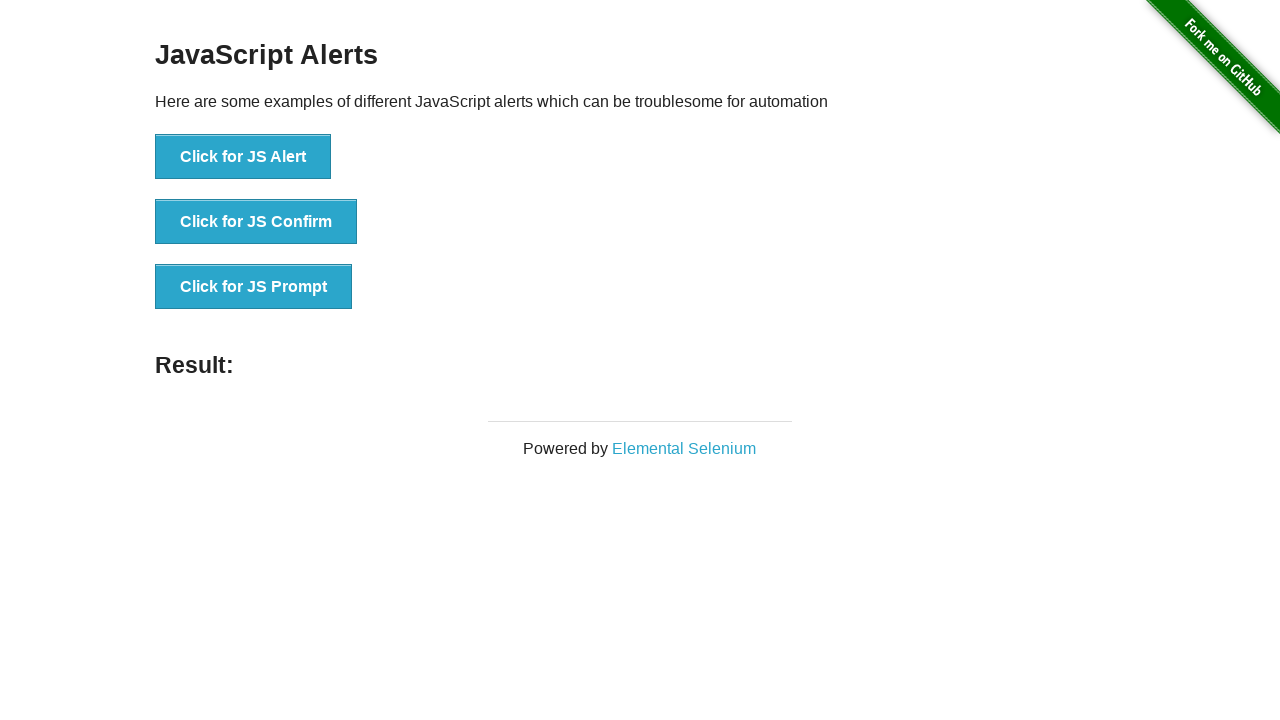

Clicked 'Click for JS Alert' button to trigger JavaScript alert at (243, 157) on xpath=//button[normalize-space()='Click for JS Alert']
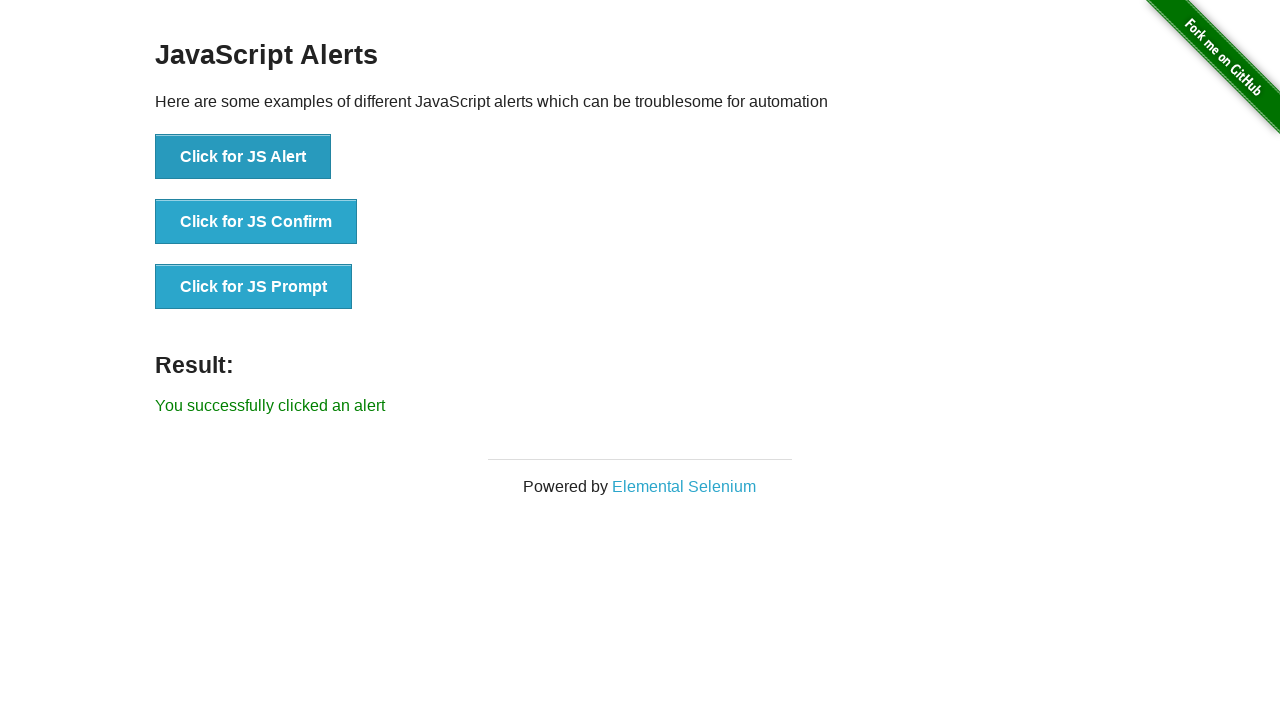

Set up dialog handler to accept alerts
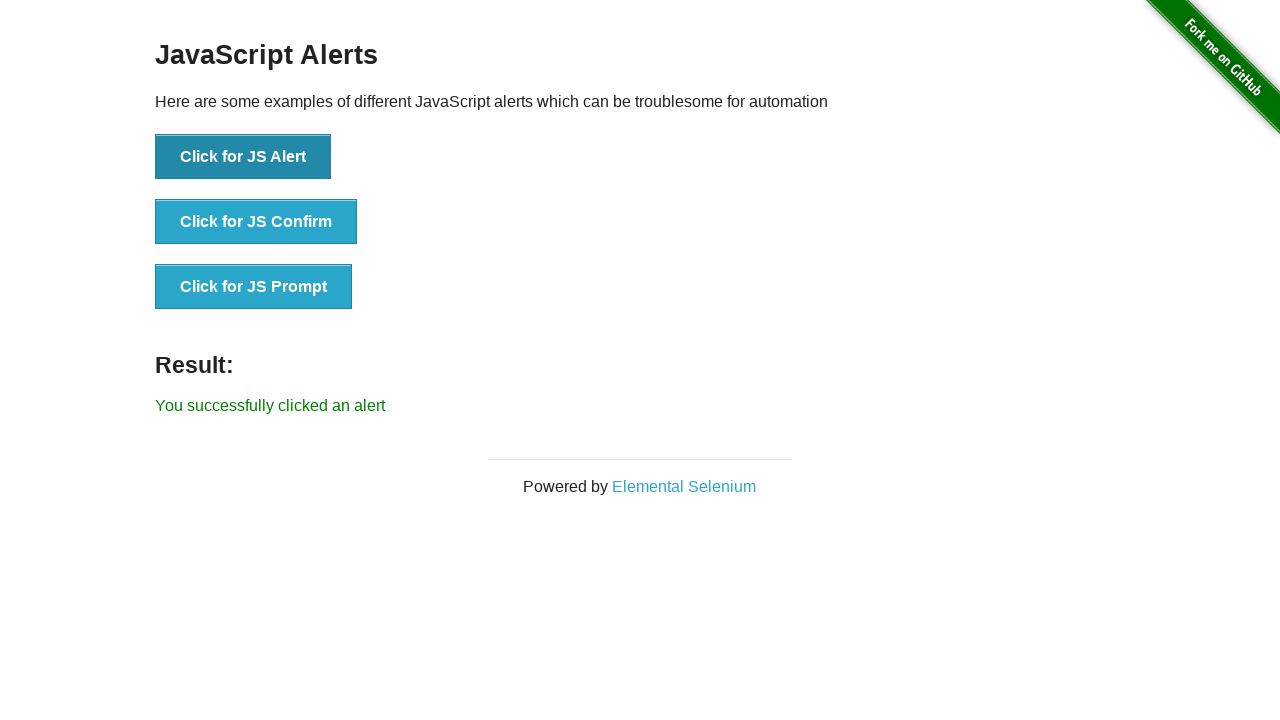

Alert handled and dialog closed after timeout
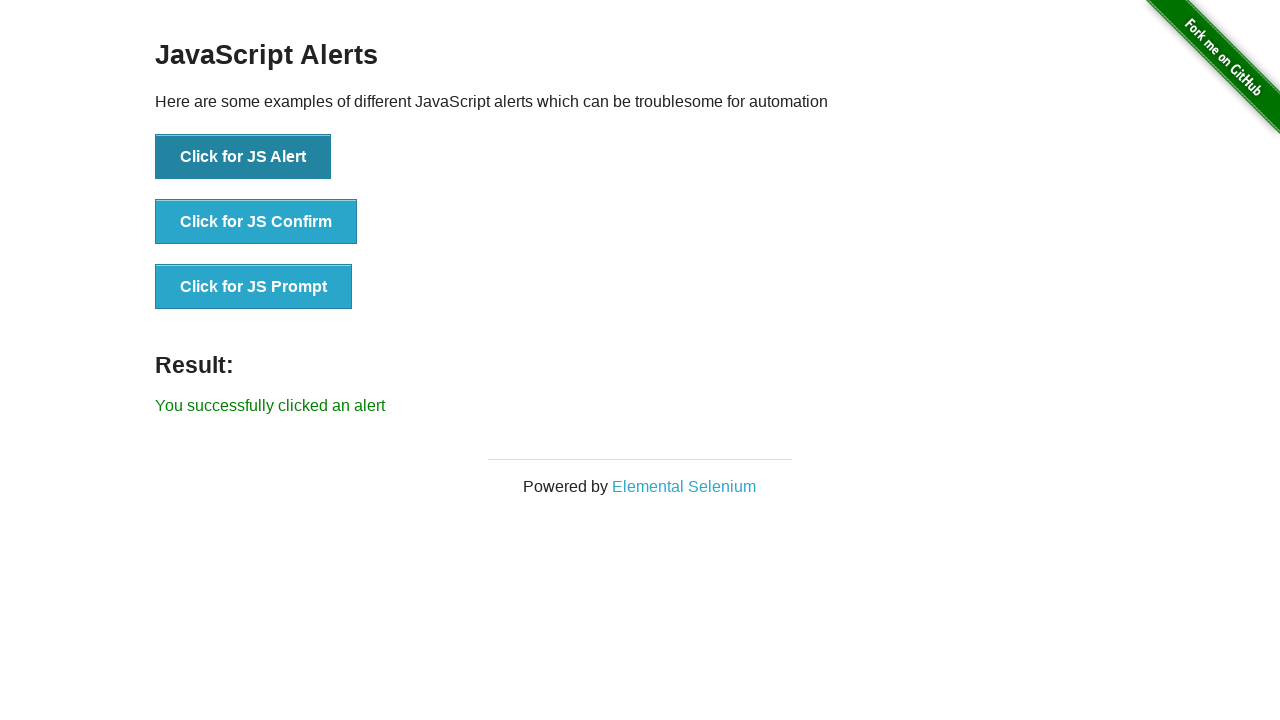

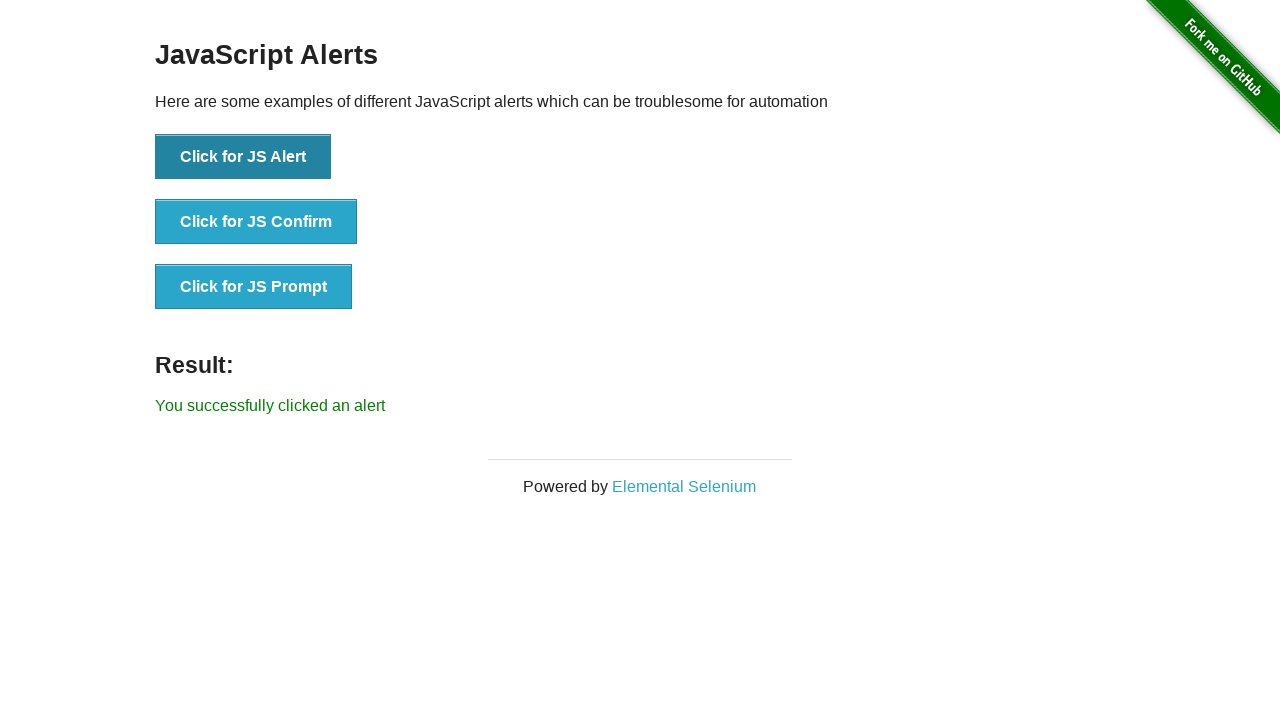